Tests the notification message functionality by clicking on a link and verifying that a notification message appears on the page

Starting URL: http://the-internet.herokuapp.com/notification_message_rendered

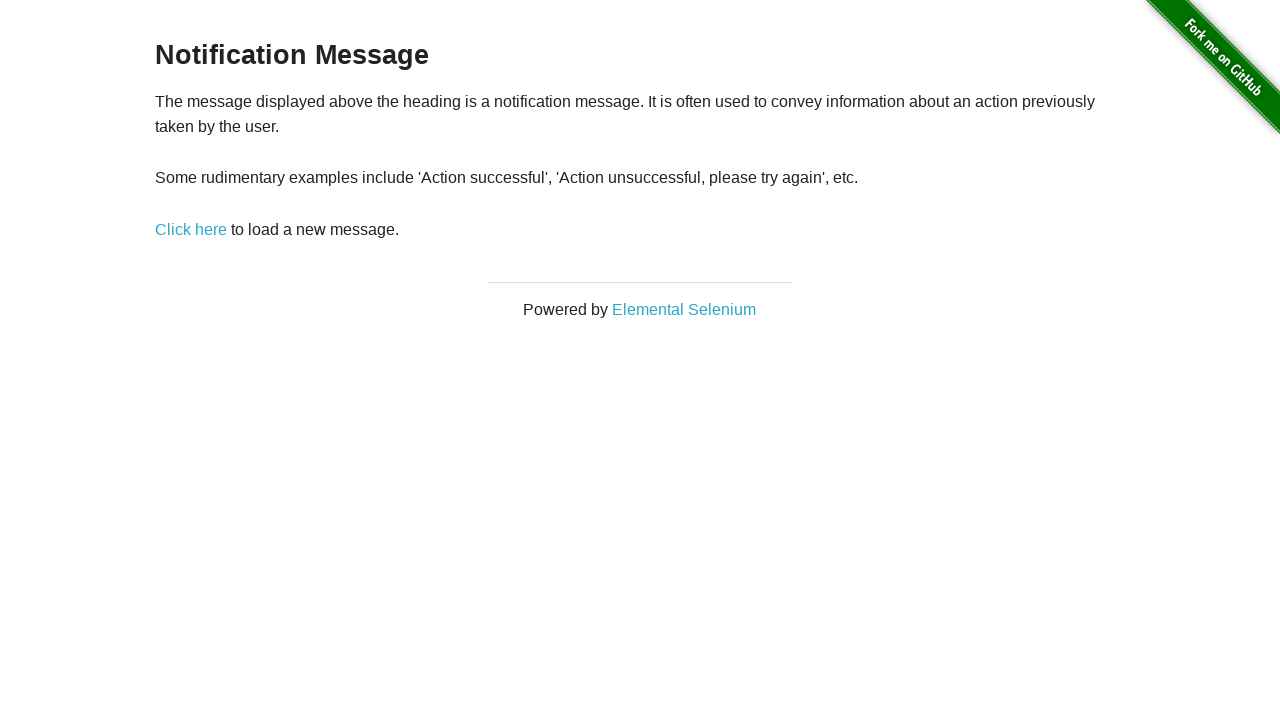

Clicked the notification trigger link at (191, 229) on xpath=//*[@id='content']/div/p/a
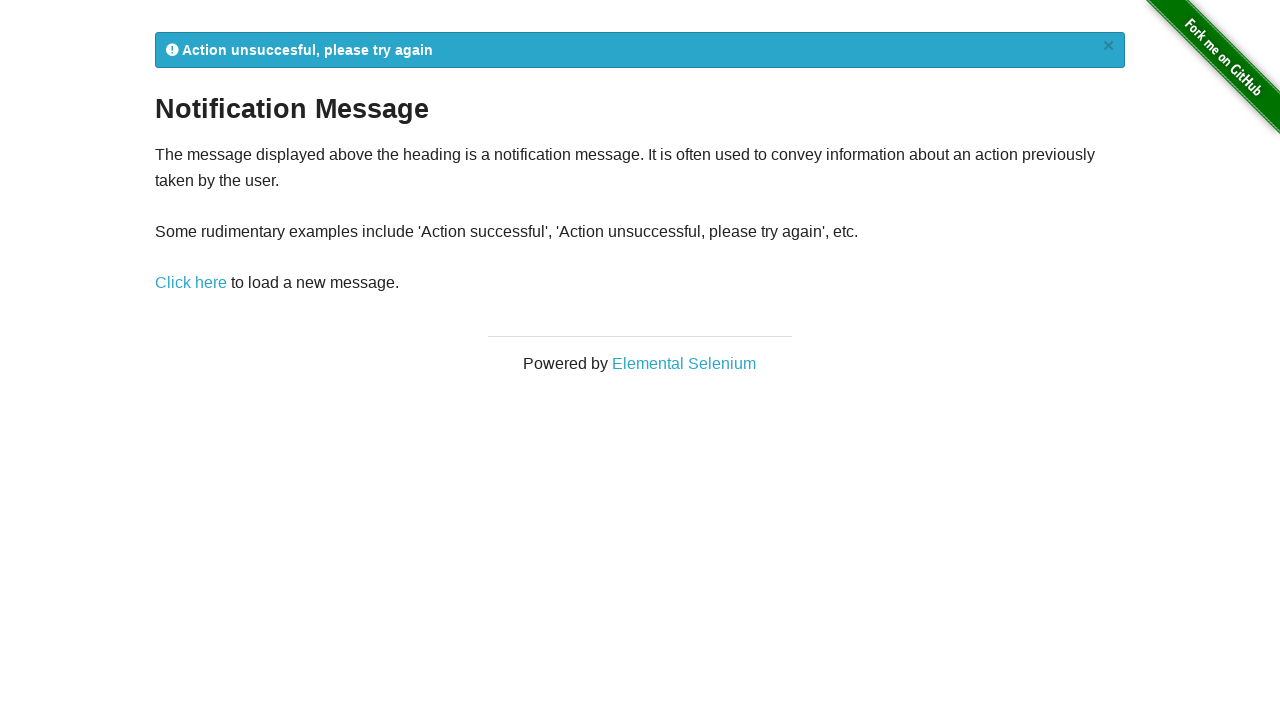

Notification message element appeared in DOM
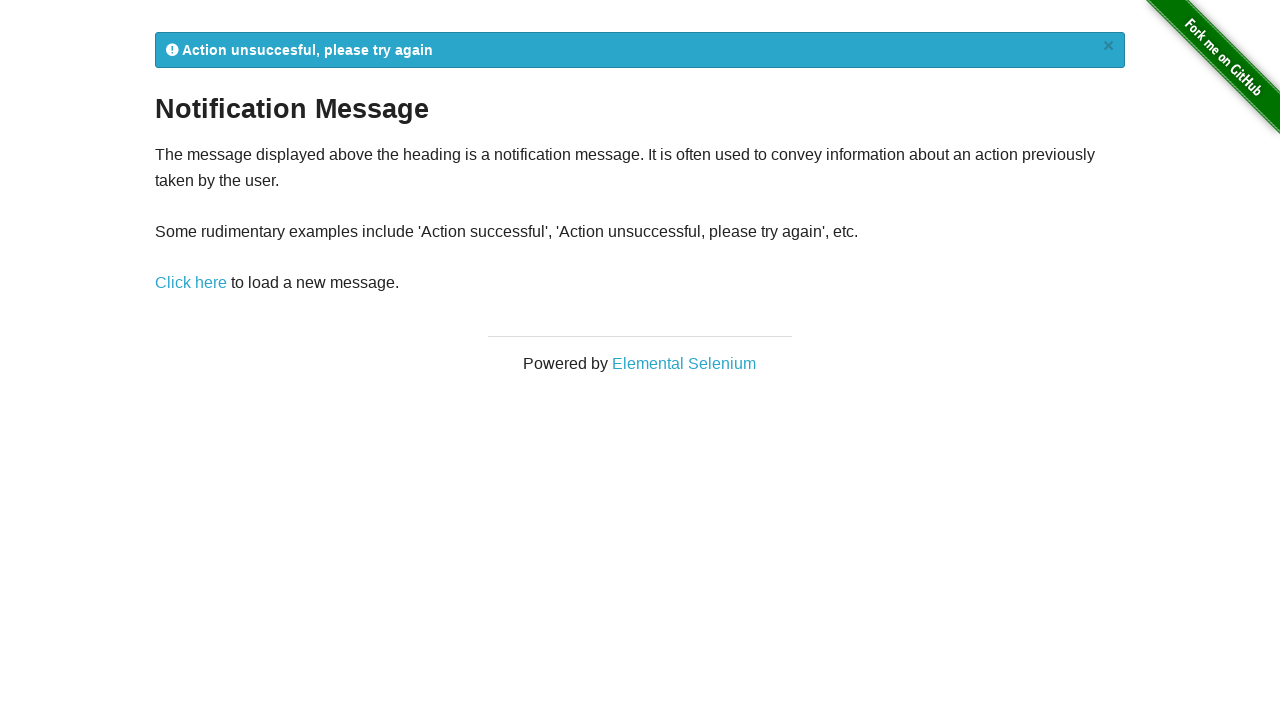

Notification message became visible
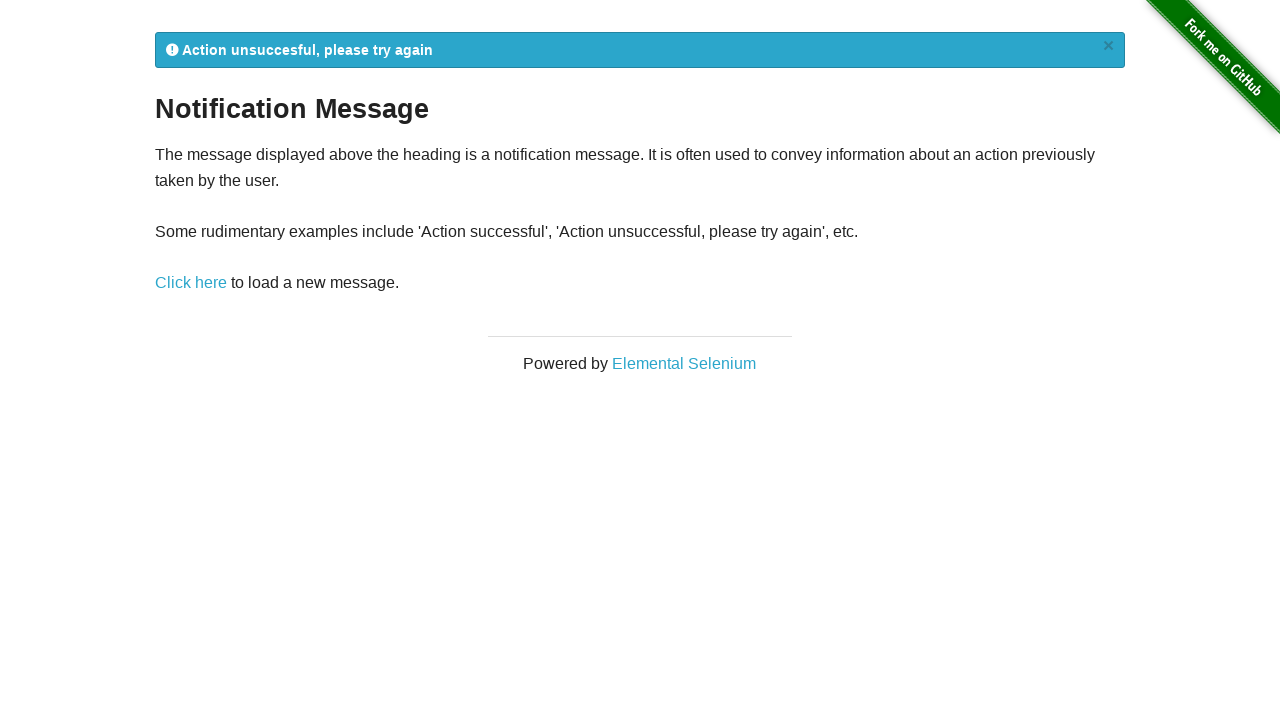

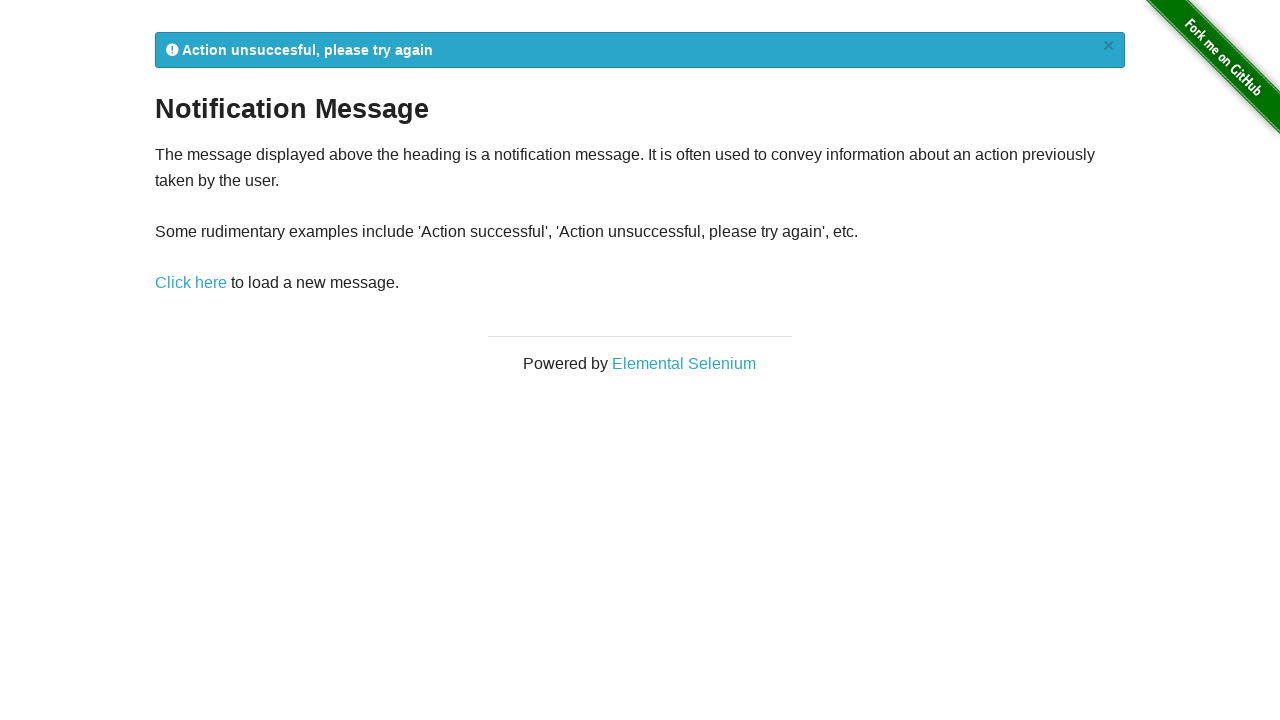